Tests basic browser navigation methods by navigating to a web form page, then to another site, using back/forward navigation, and refreshing the page.

Starting URL: https://www.selenium.dev/selenium/web/web-form.html

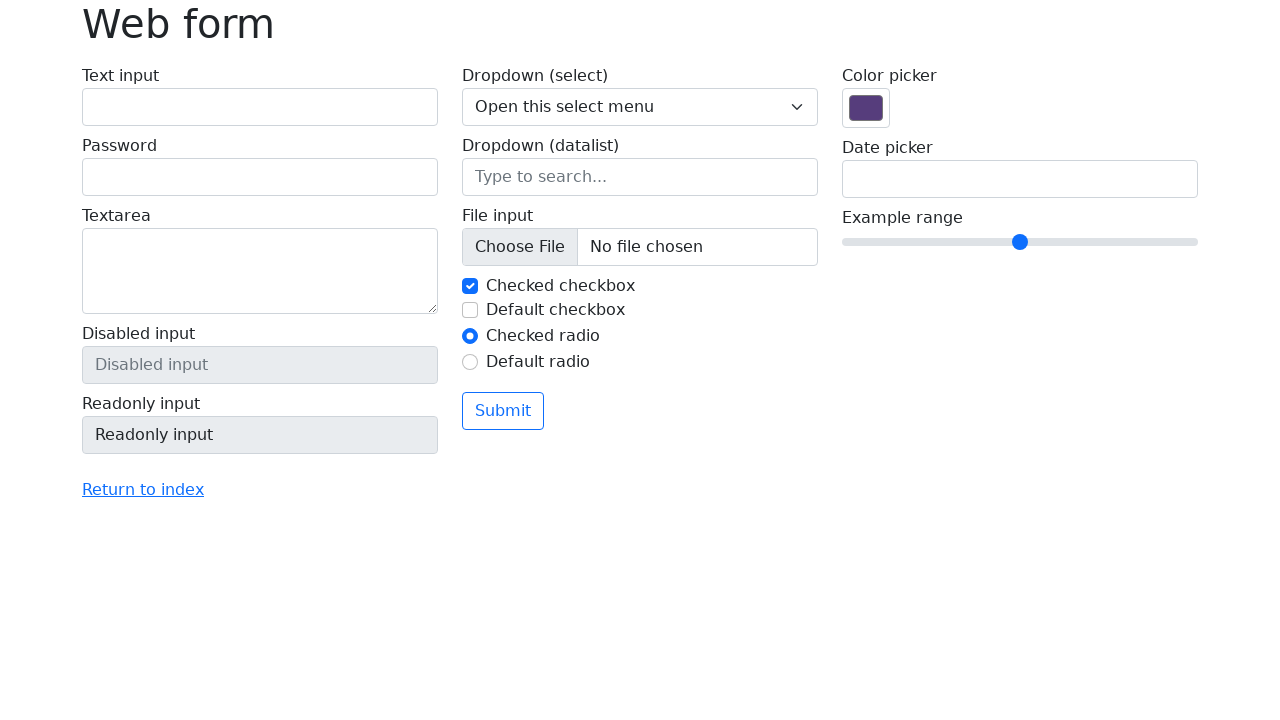

Navigated to Selenium web form page
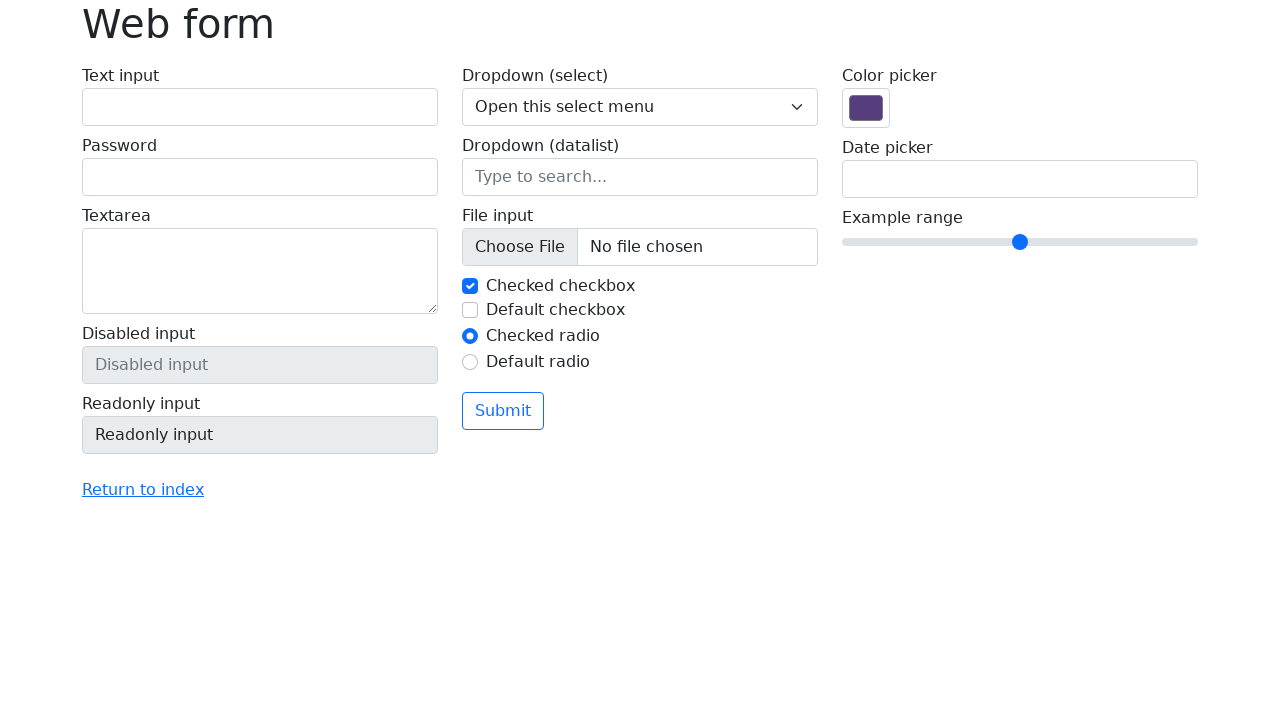

Navigated to the-internet.herokuapp.com
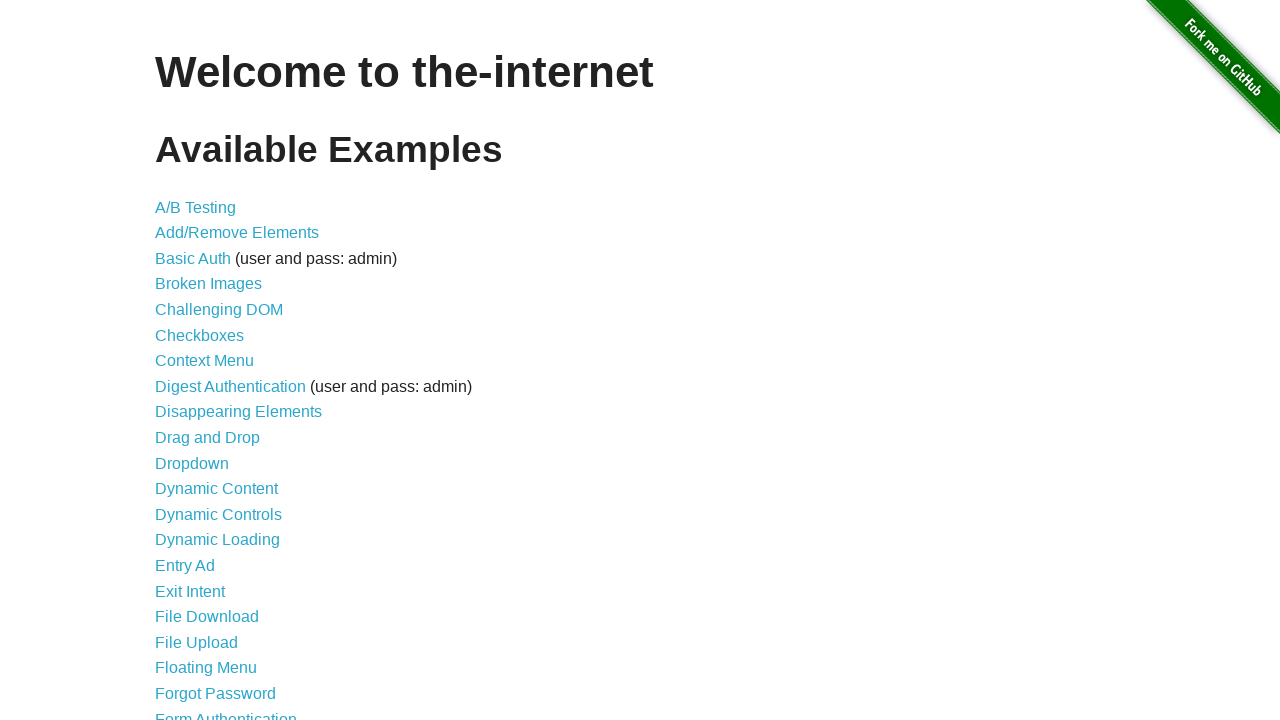

Navigated back to Selenium web form page
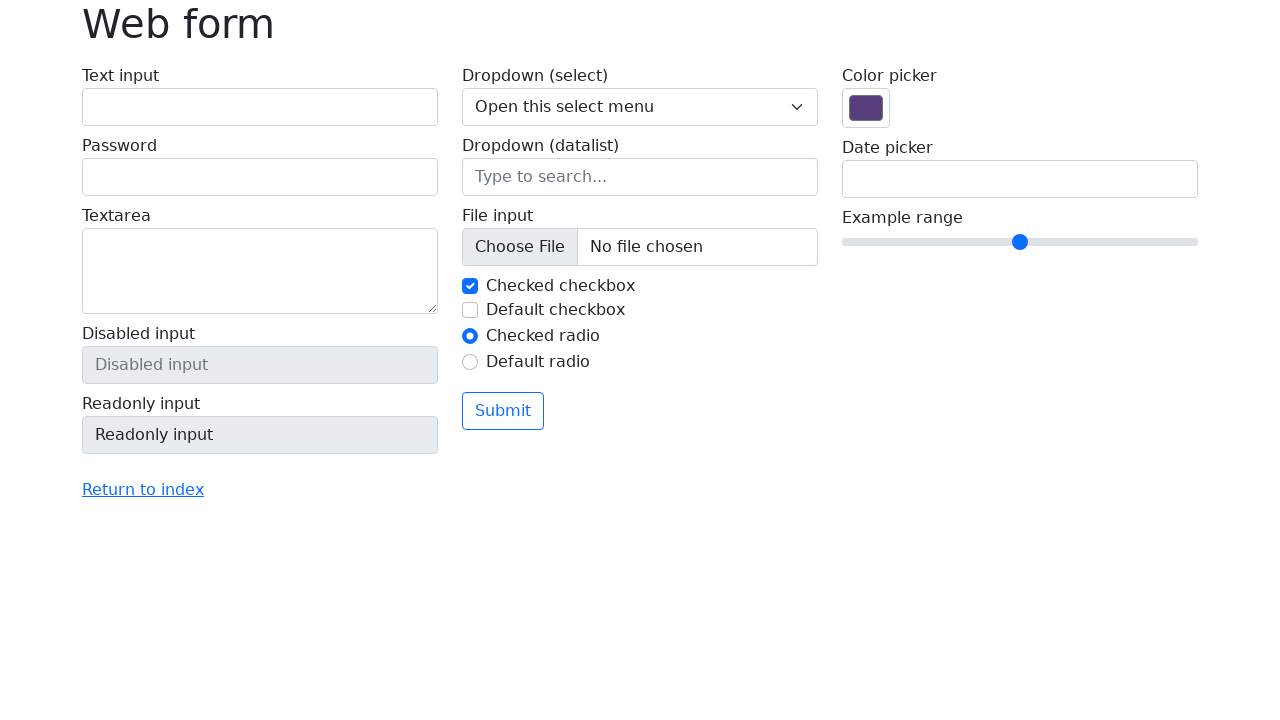

Navigated forward to the-internet.herokuapp.com
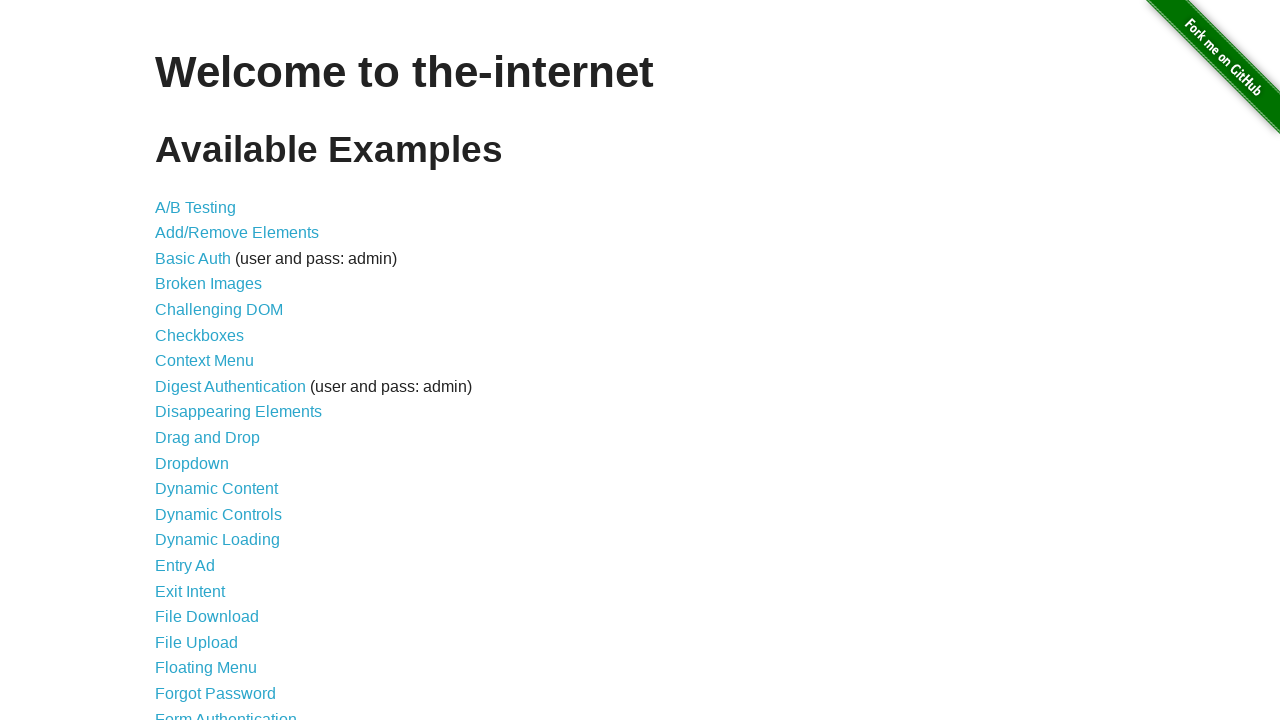

Refreshed the current page
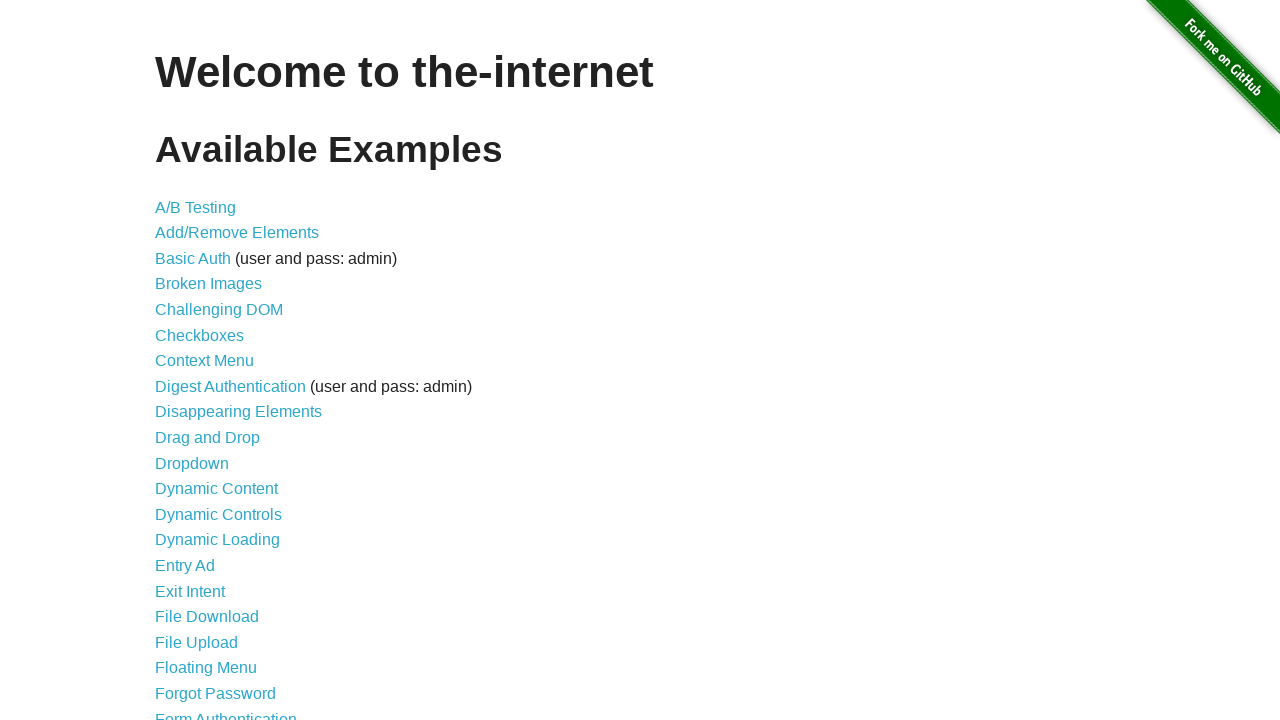

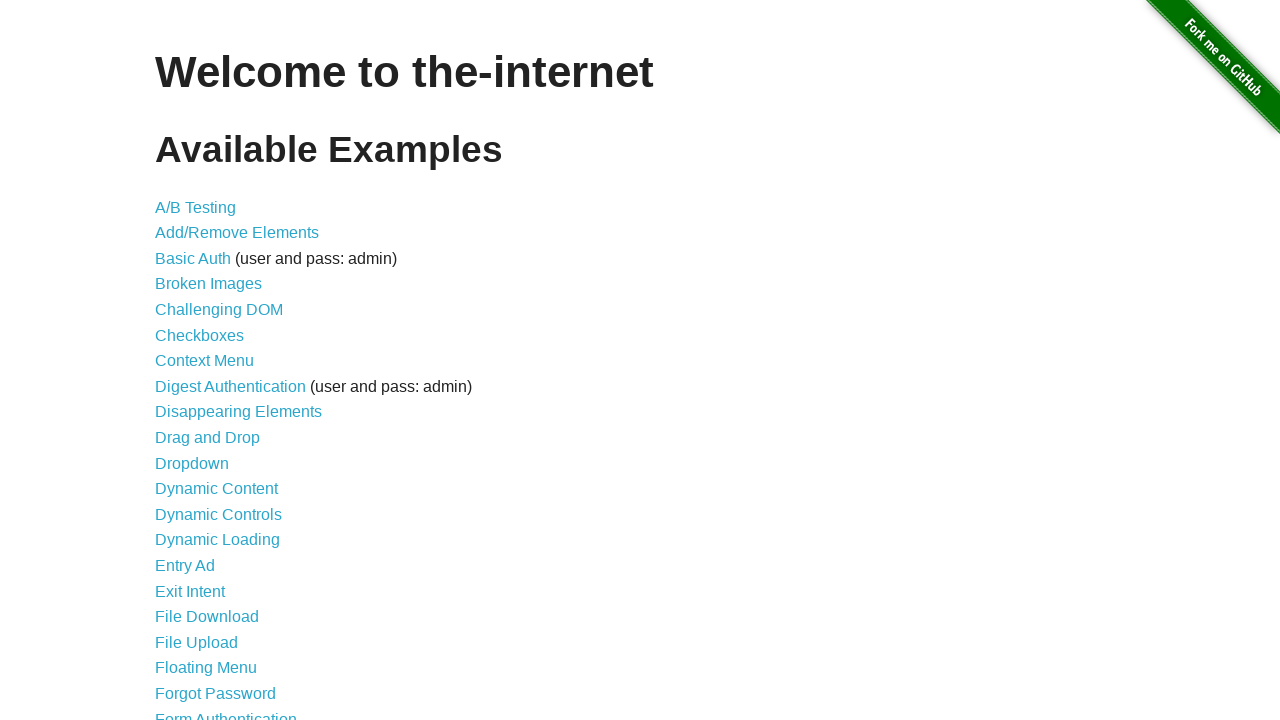